Tests jQuery UI slider interaction by switching to an iframe and dragging color picker sliders to adjust values

Starting URL: https://jqueryui.com/slider/#colorpicker

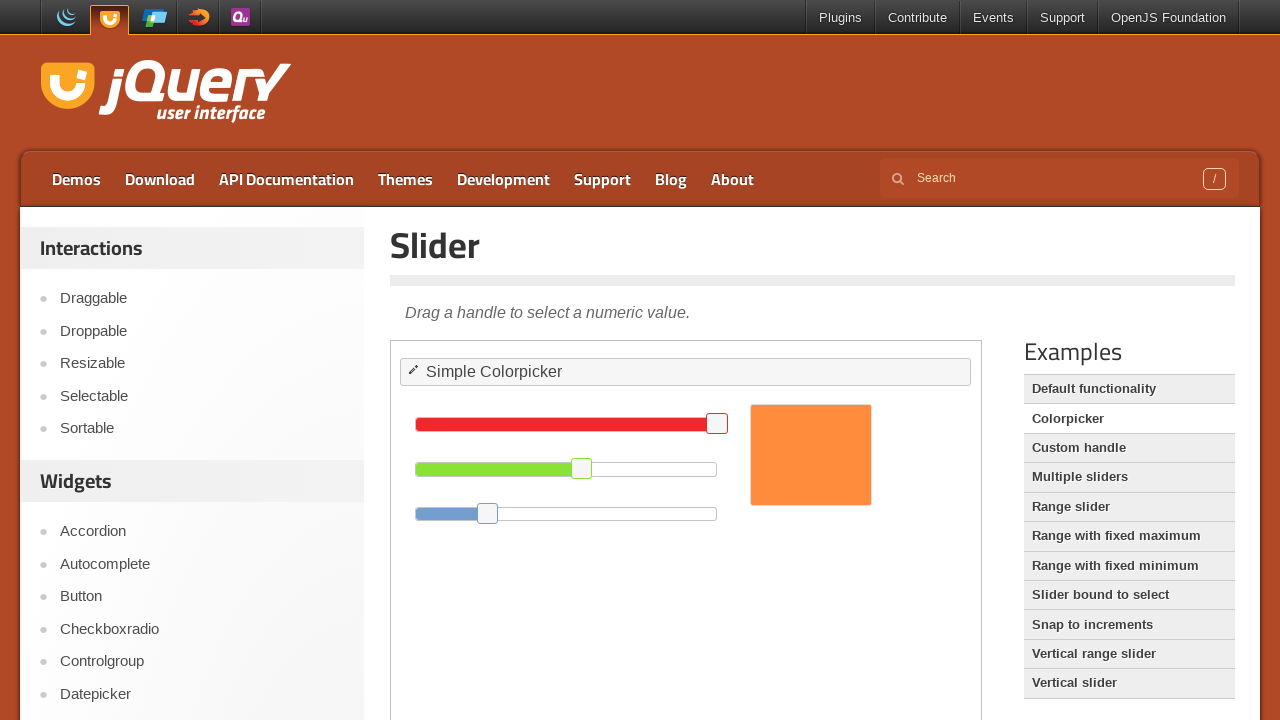

Located the iframe containing the slider demo
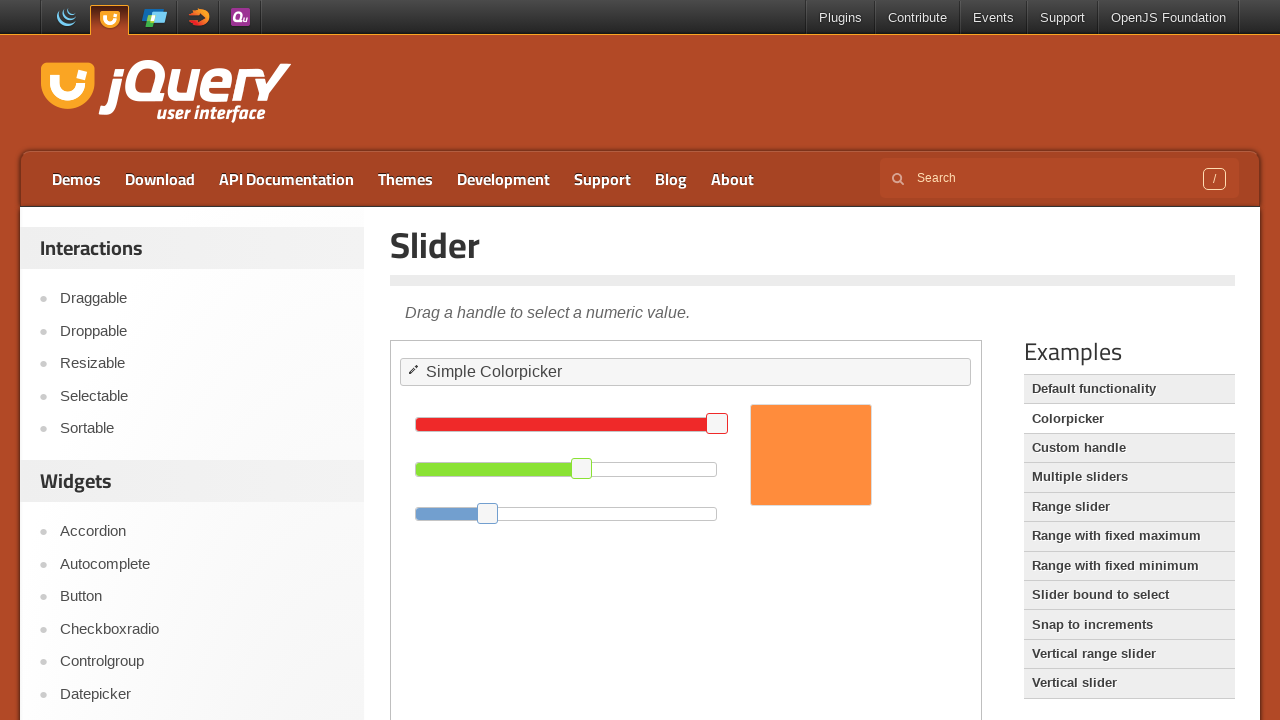

Green slider handle became visible
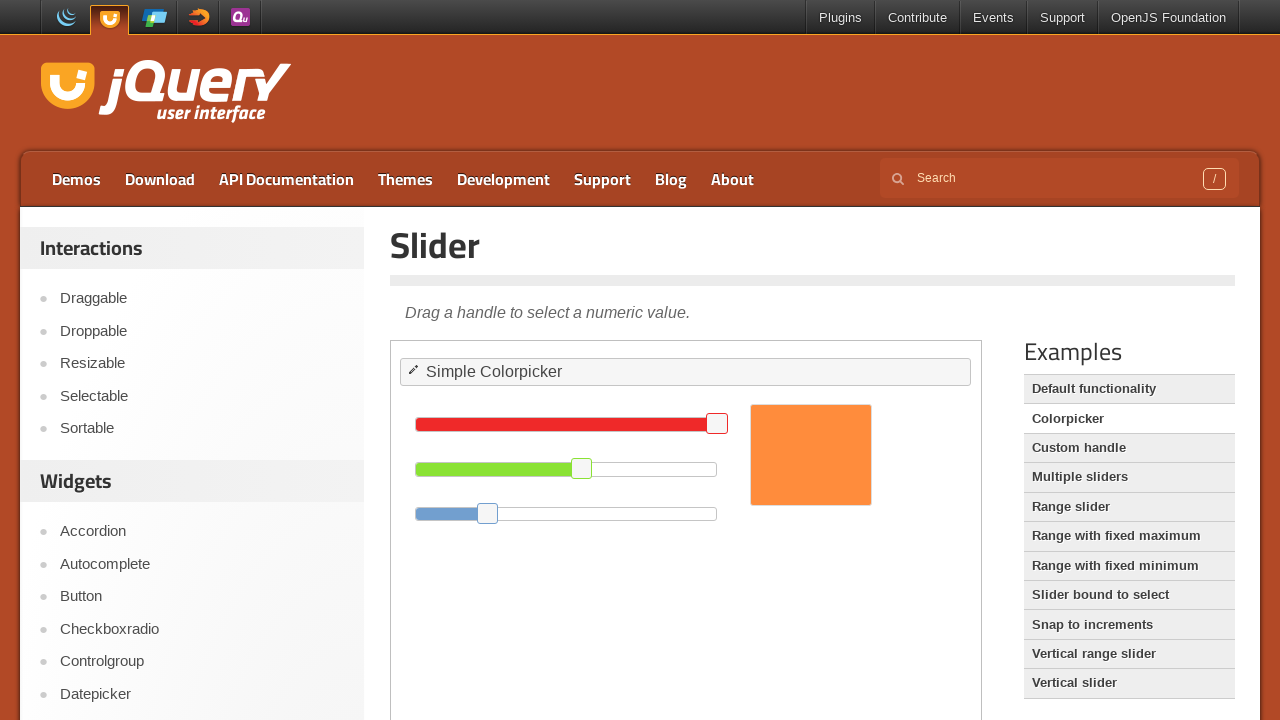

Retrieved green slider handle locator
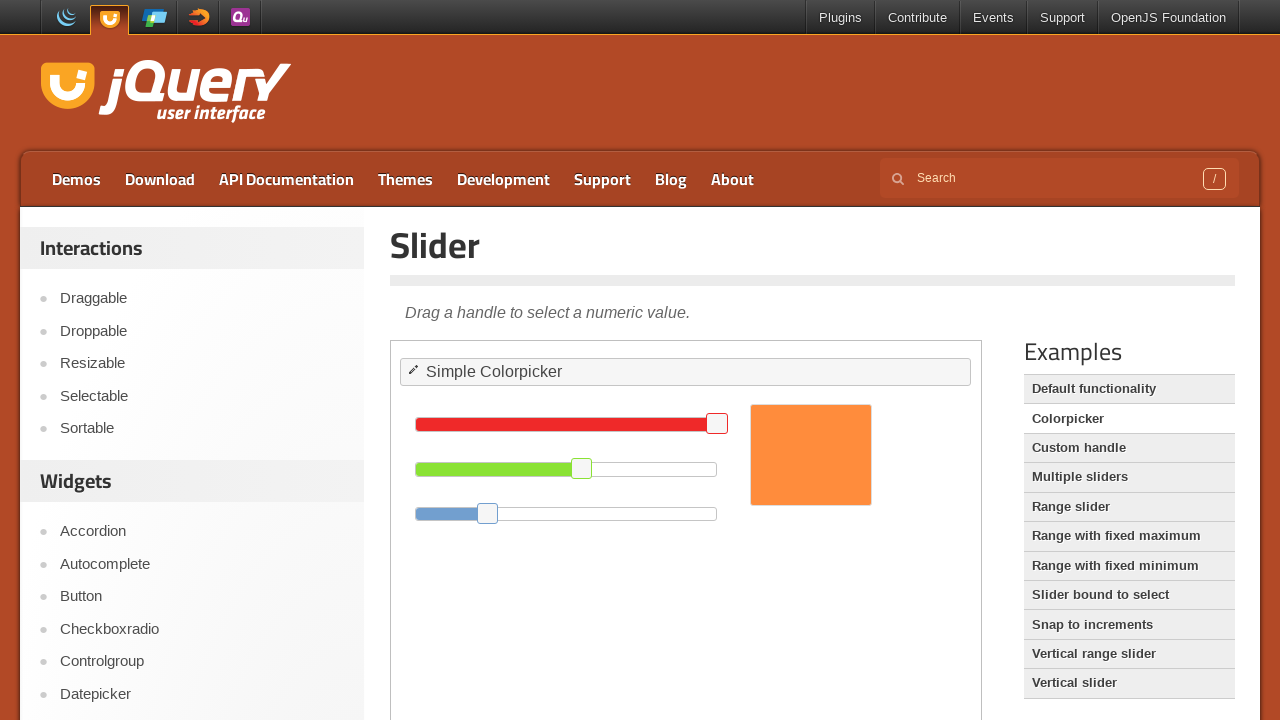

Retrieved blue slider handle locator
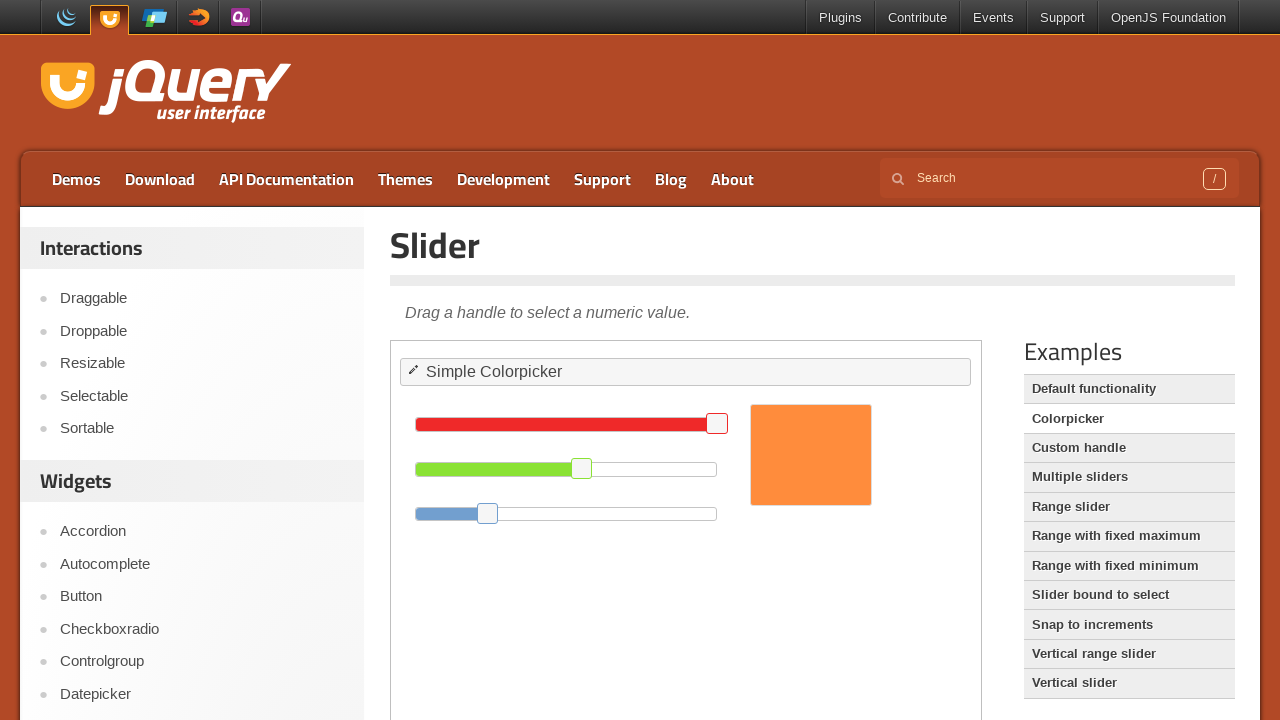

Dragged green slider horizontally by 100 pixels at (672, 459)
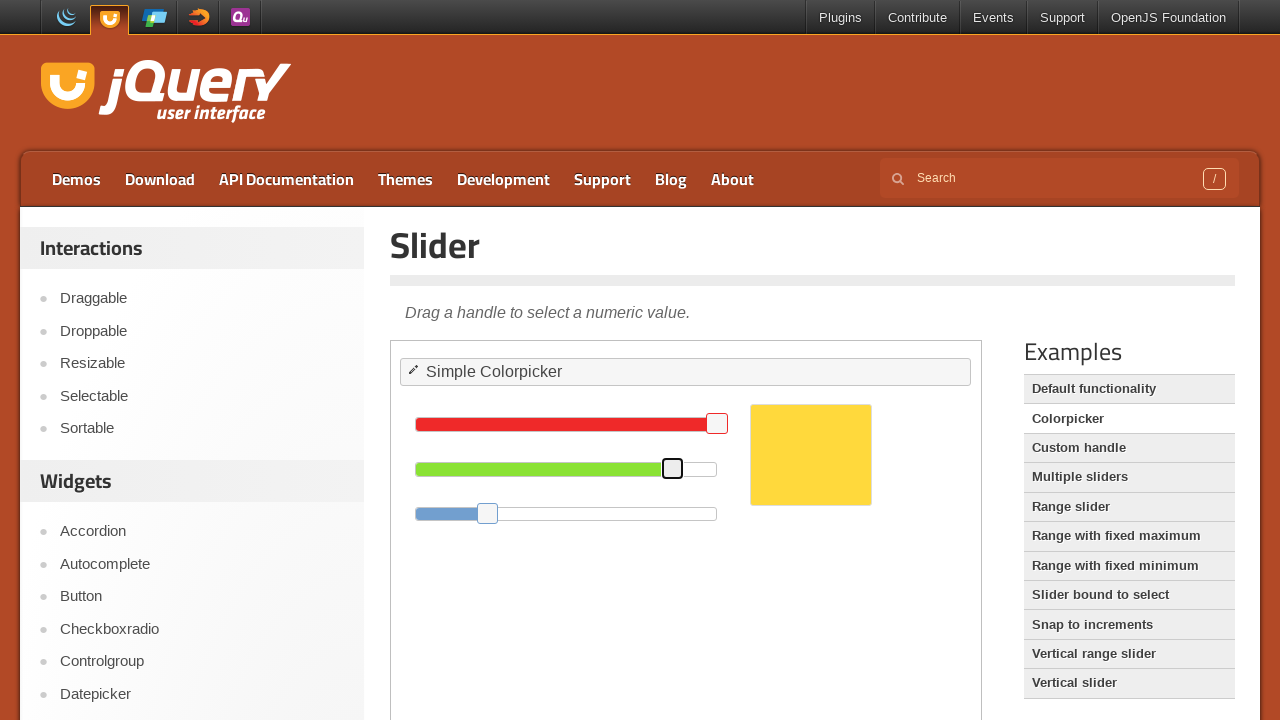

Retrieved bounding box of green slider
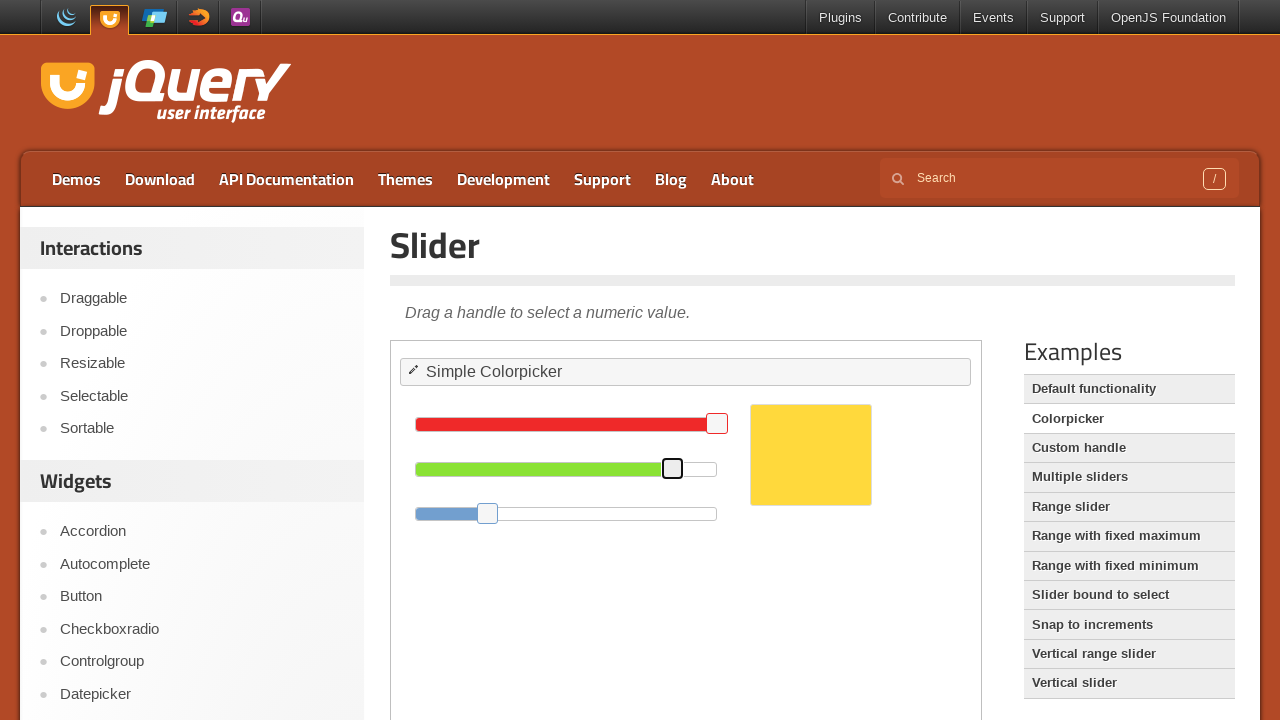

Moved mouse to center of green slider at (672, 468)
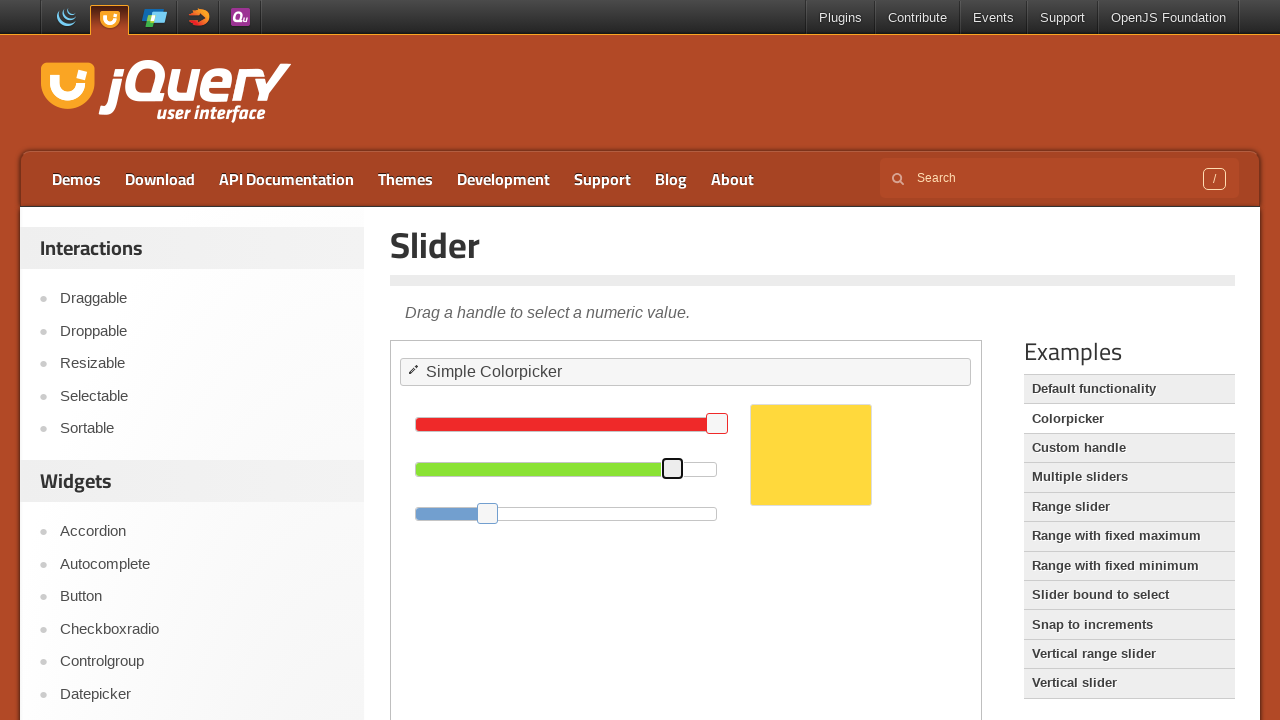

Pressed mouse button down on green slider at (672, 468)
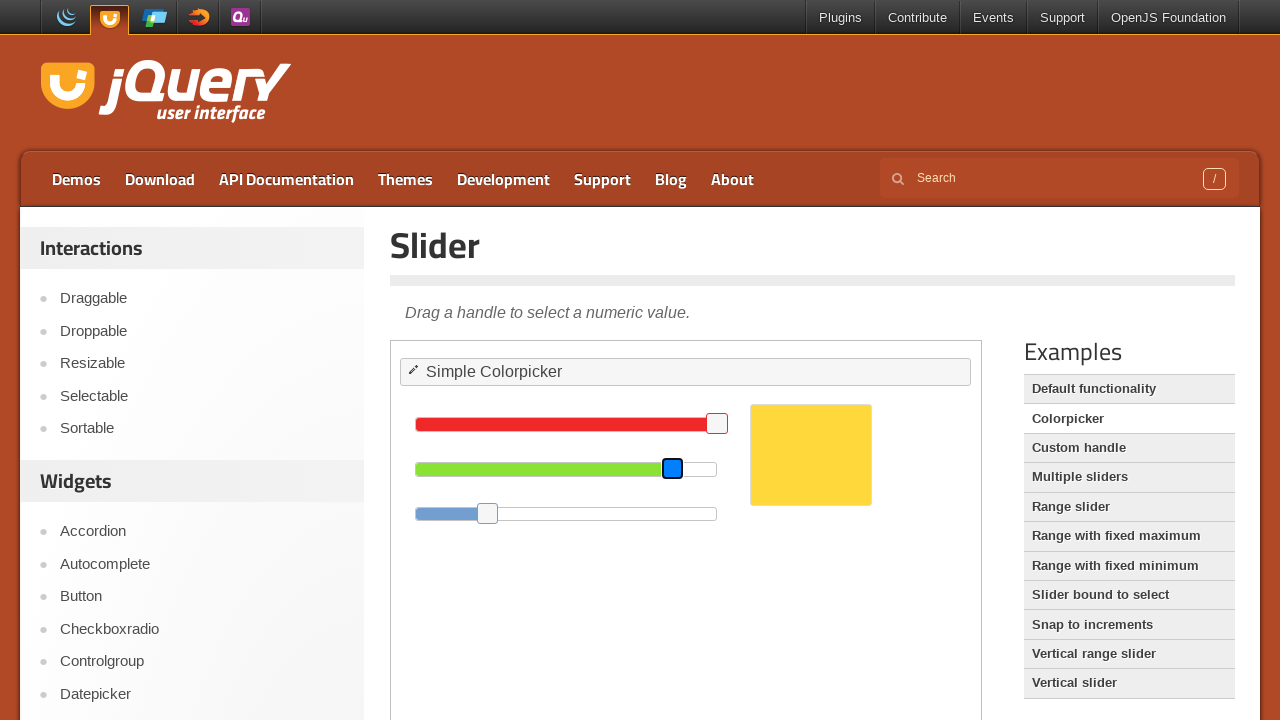

Moved mouse 100 pixels to the right while holding button down at (772, 468)
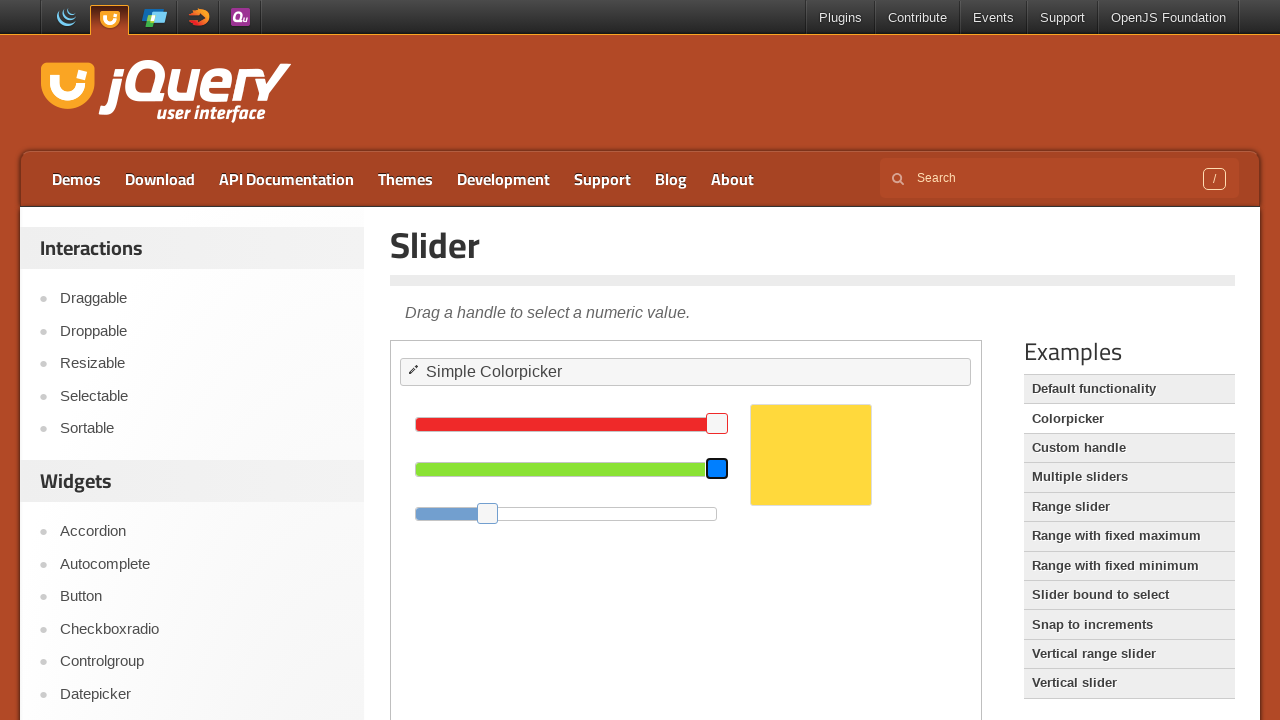

Released mouse button, completing the drag action at (772, 468)
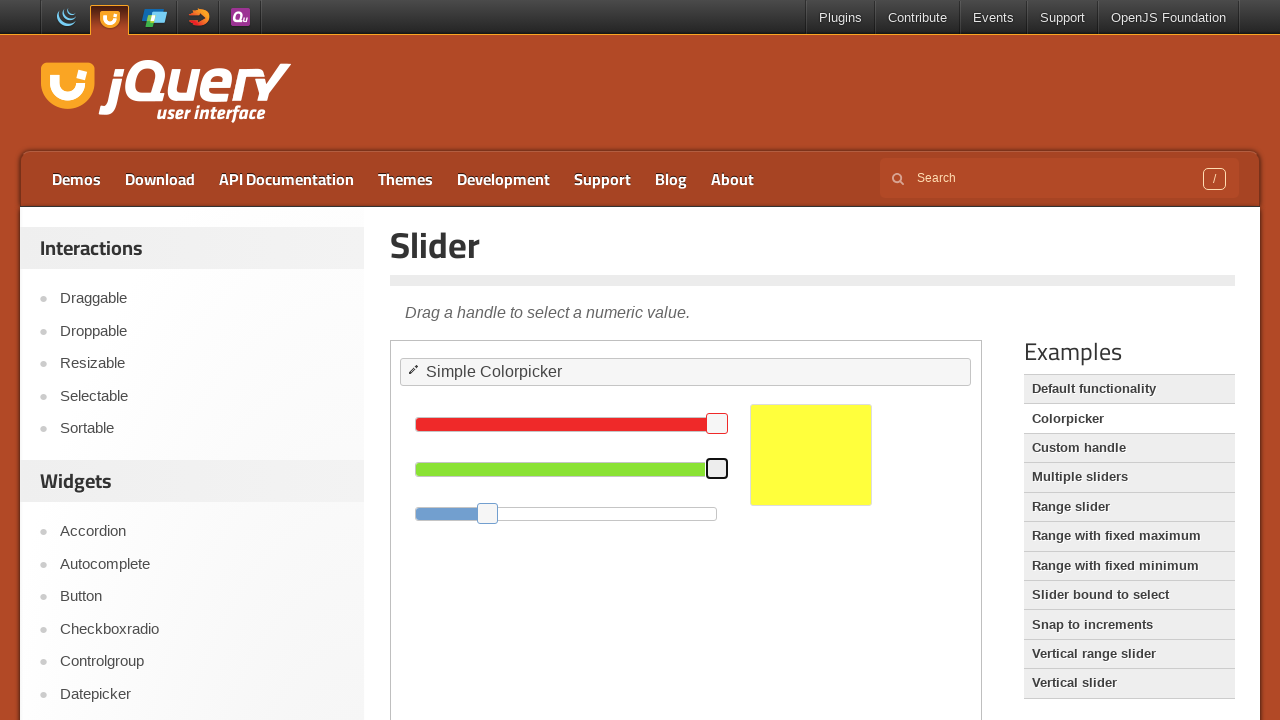

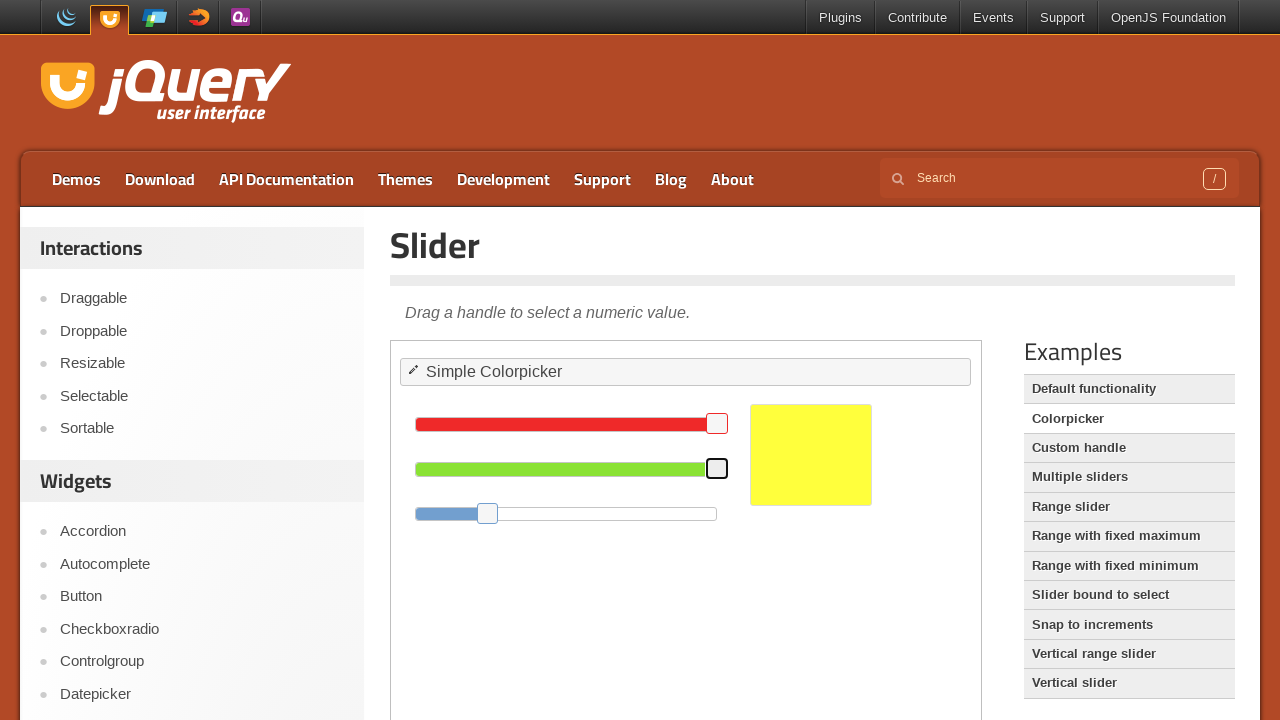